Tests custom jQuery UI dropdown selection by selecting various options from multiple dropdown menus and verifying the selected values are displayed correctly.

Starting URL: https://jqueryui.com/resources/demos/selectmenu/default.html

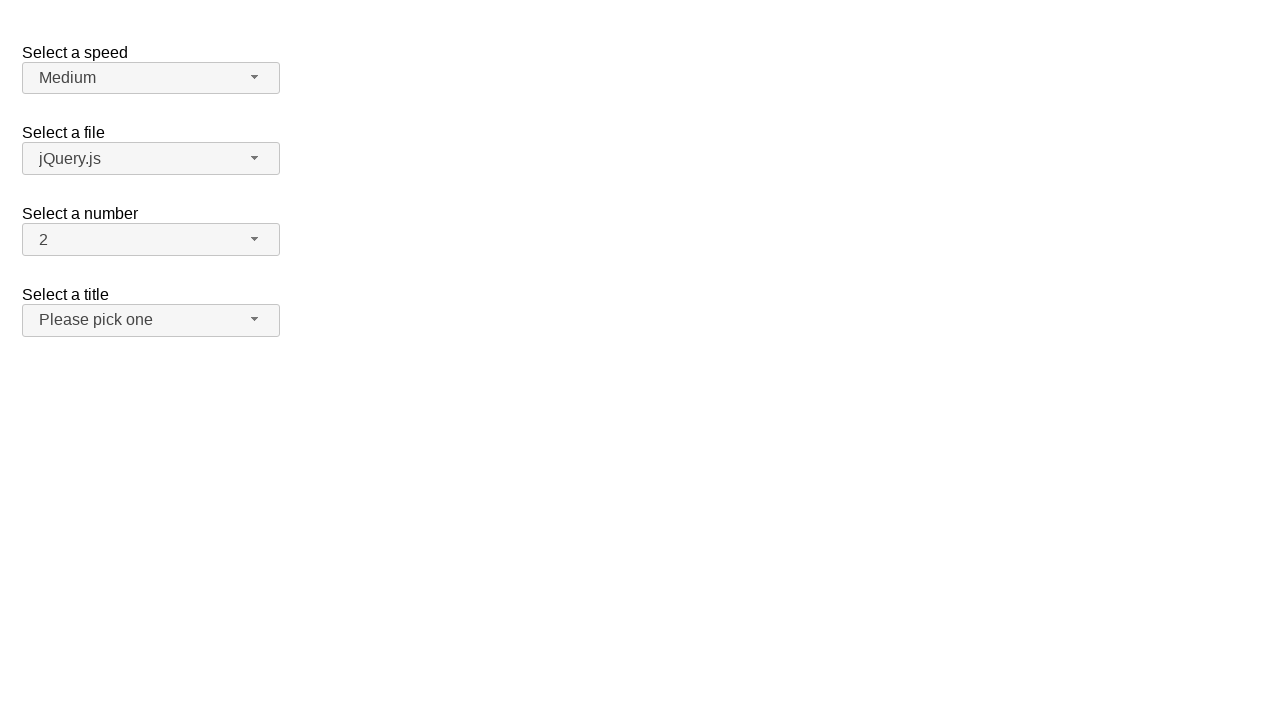

Clicked speed dropdown button at (151, 78) on span#speed-button
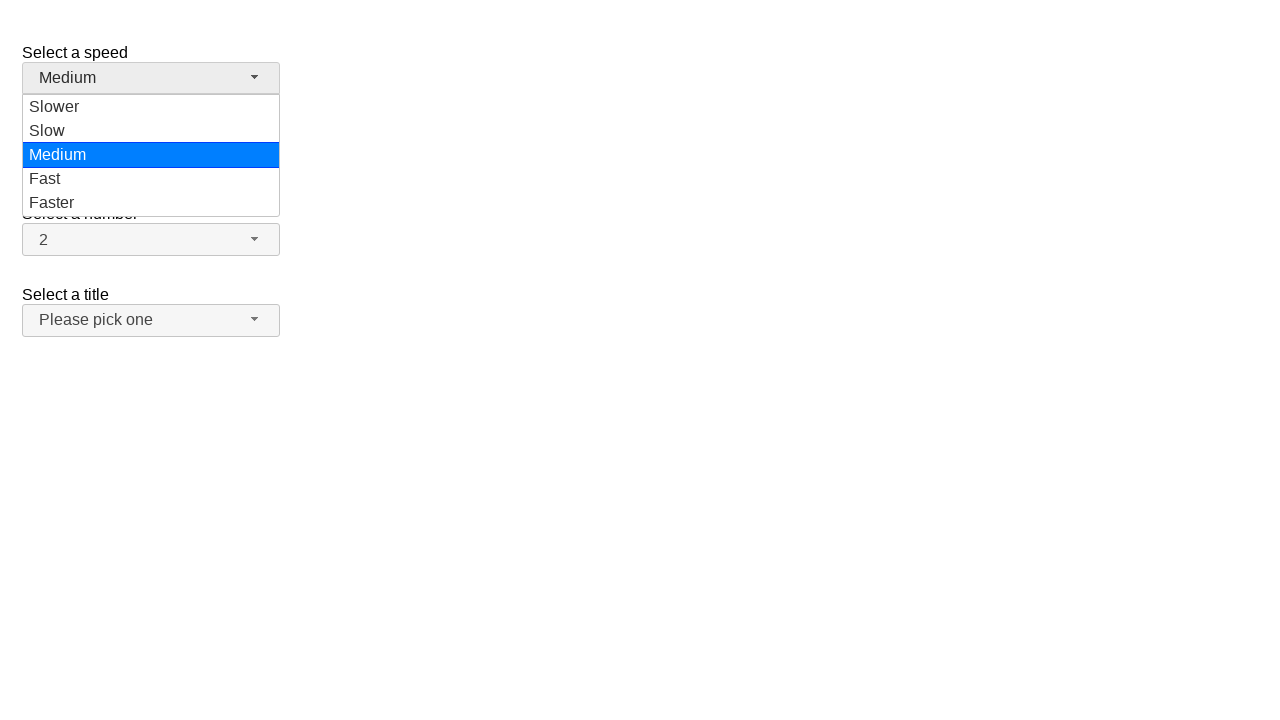

Speed dropdown menu loaded
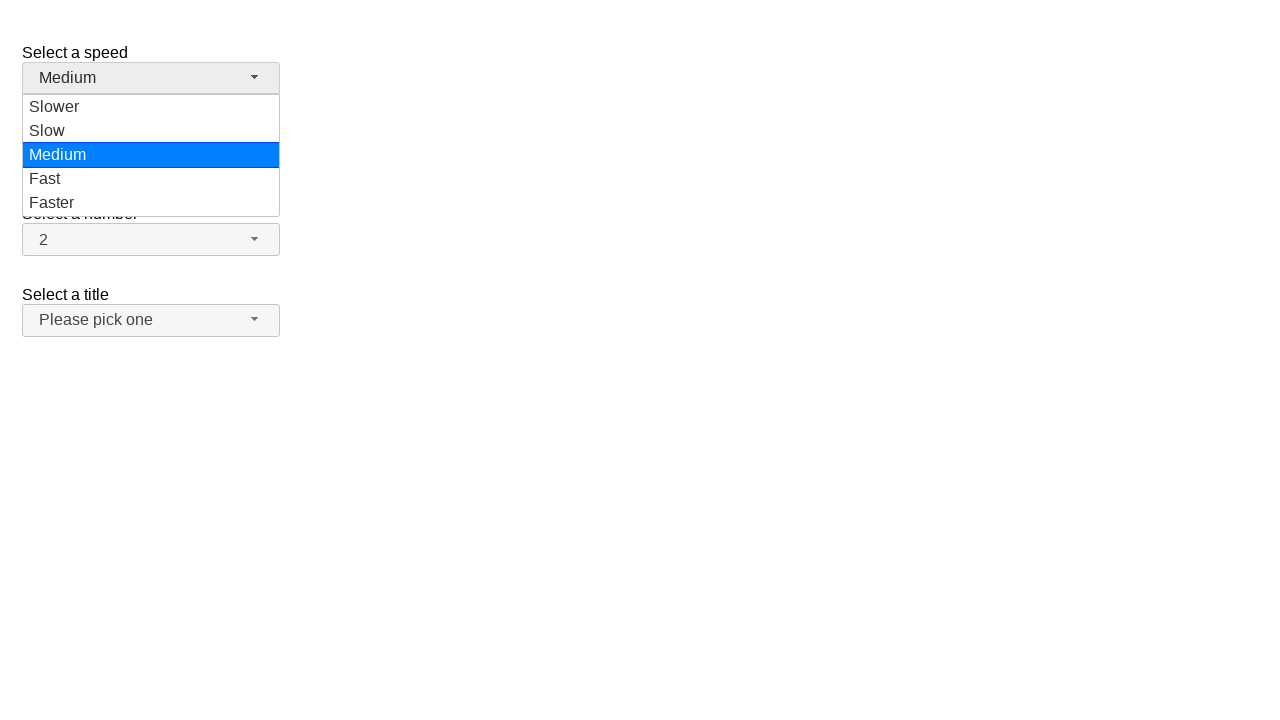

Selected 'Faster' from speed dropdown at (151, 203) on ul#speed-menu div:has-text('Faster')
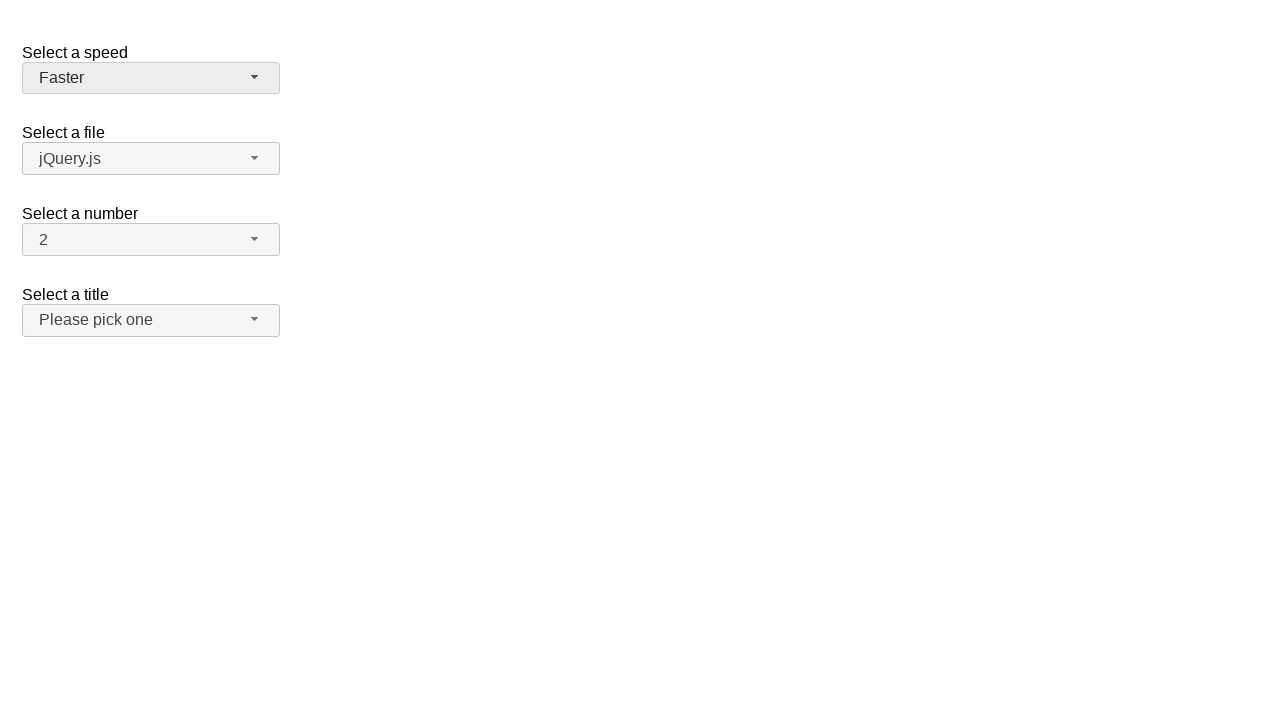

Clicked files dropdown button at (151, 159) on span#files-button
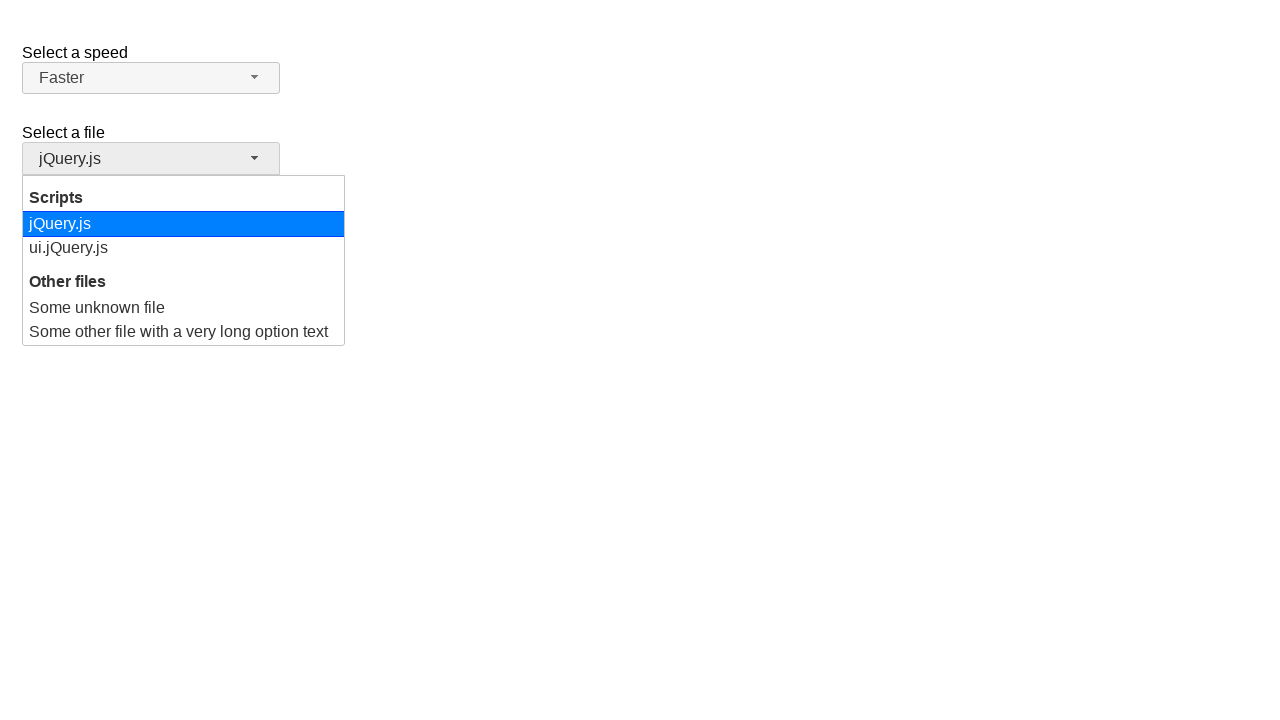

Files dropdown menu loaded
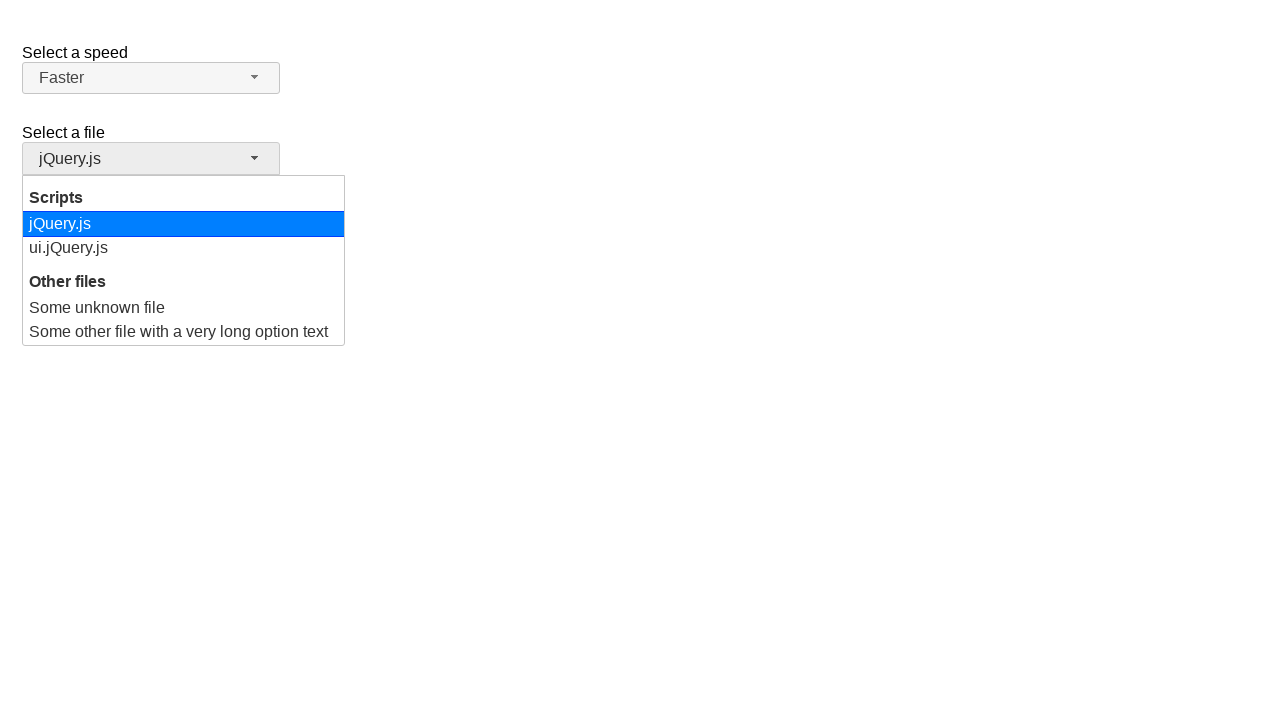

Selected 'ui.jQuery.js' from files dropdown at (184, 248) on ul#files-menu div:has-text('ui.jQuery.js')
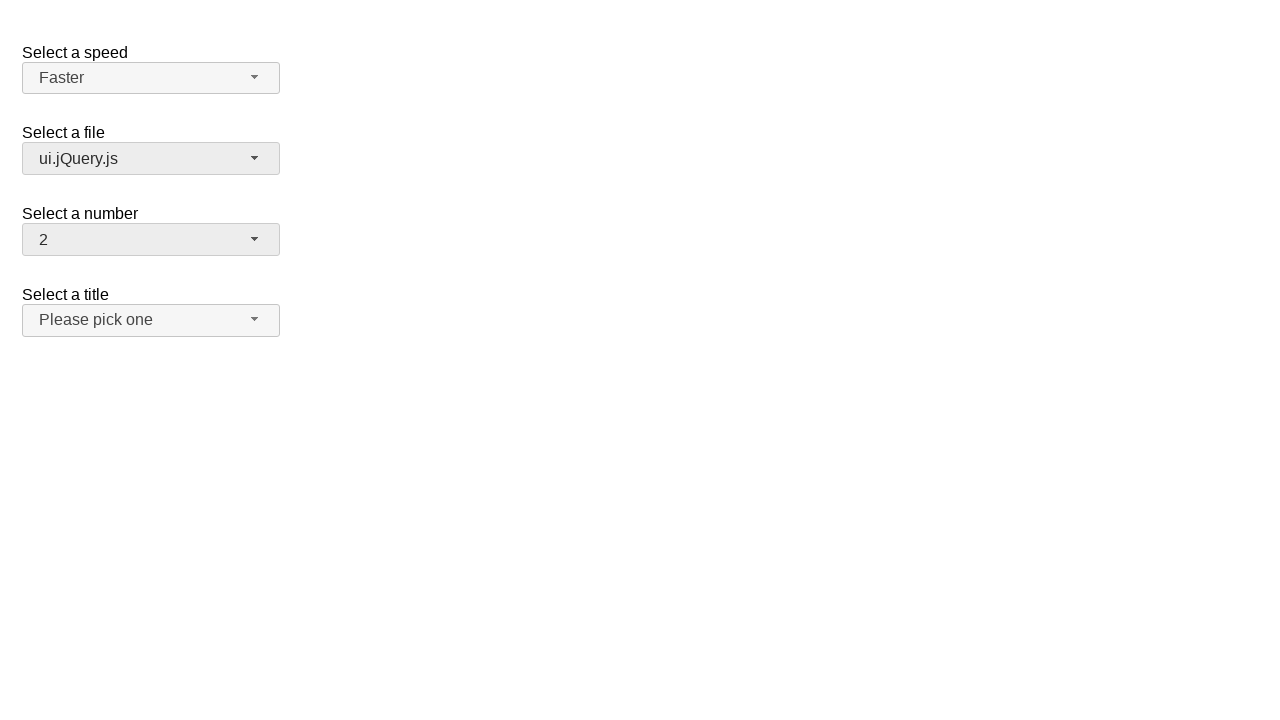

Clicked number dropdown button at (151, 240) on span#number-button
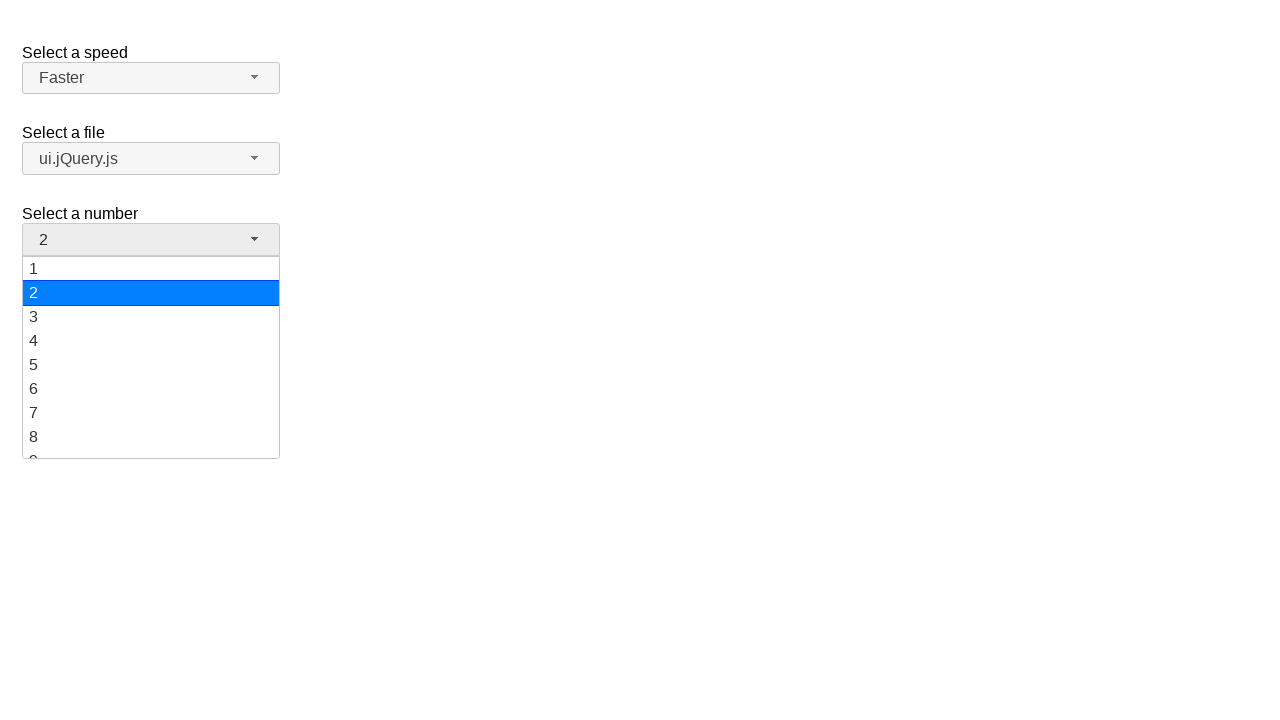

Number dropdown menu loaded
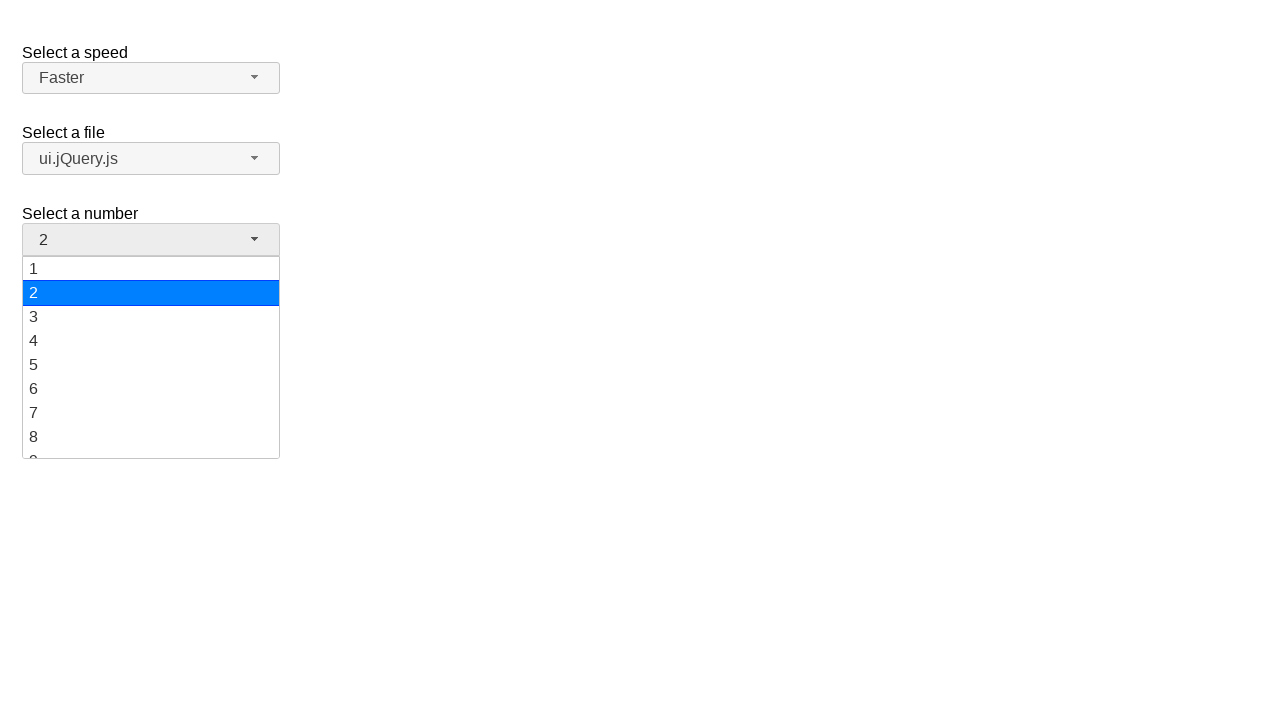

Selected '15' from number dropdown at (151, 357) on ul#number-menu div:has-text('15')
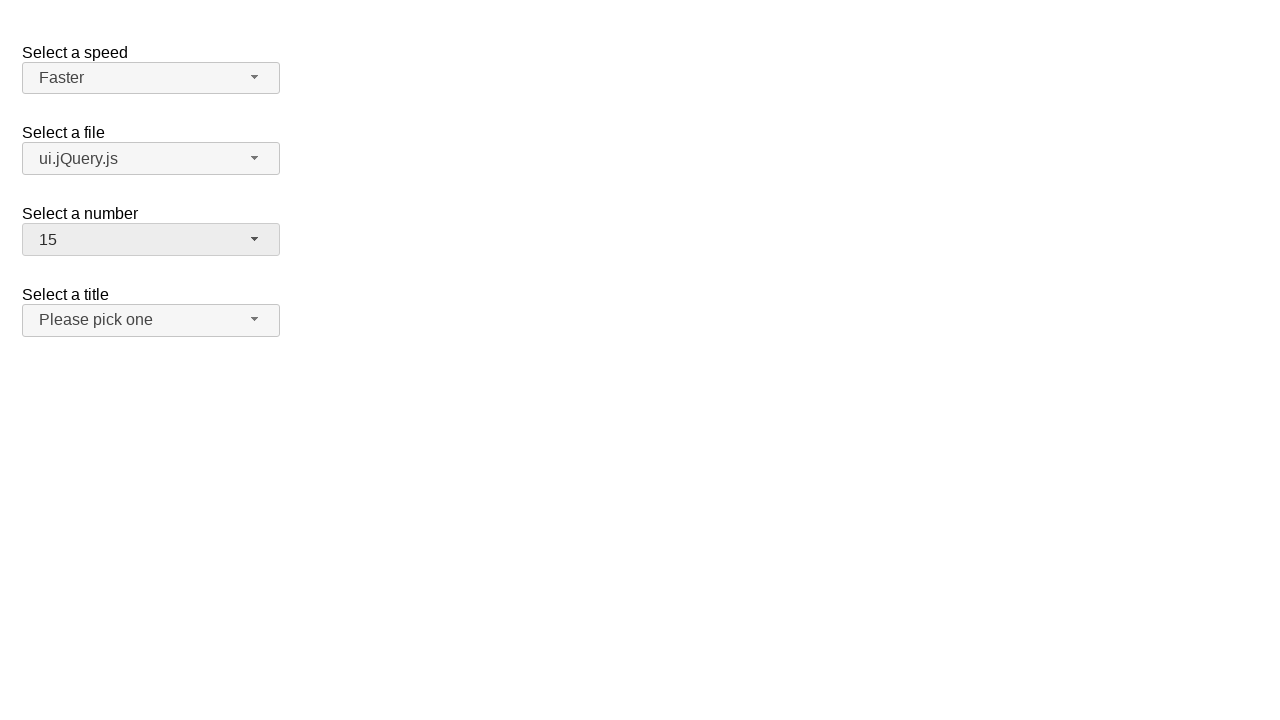

Clicked salutation dropdown button at (151, 320) on span#salutation-button
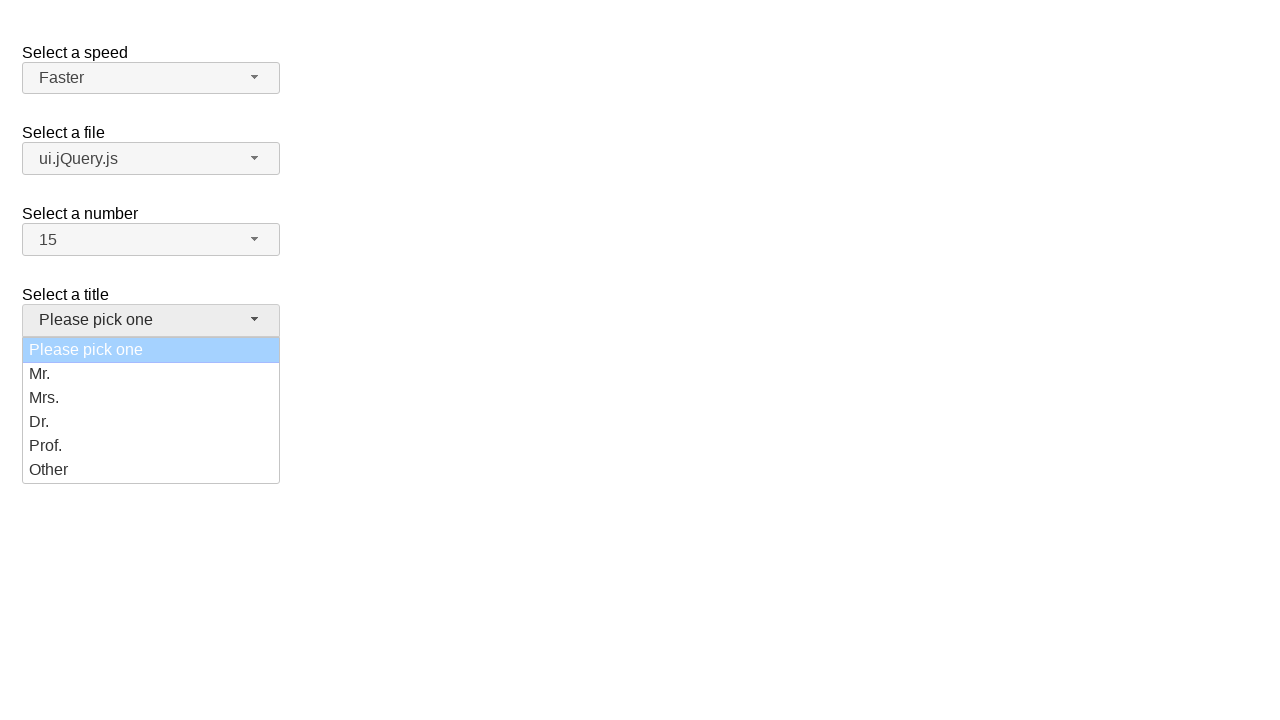

Salutation dropdown menu loaded
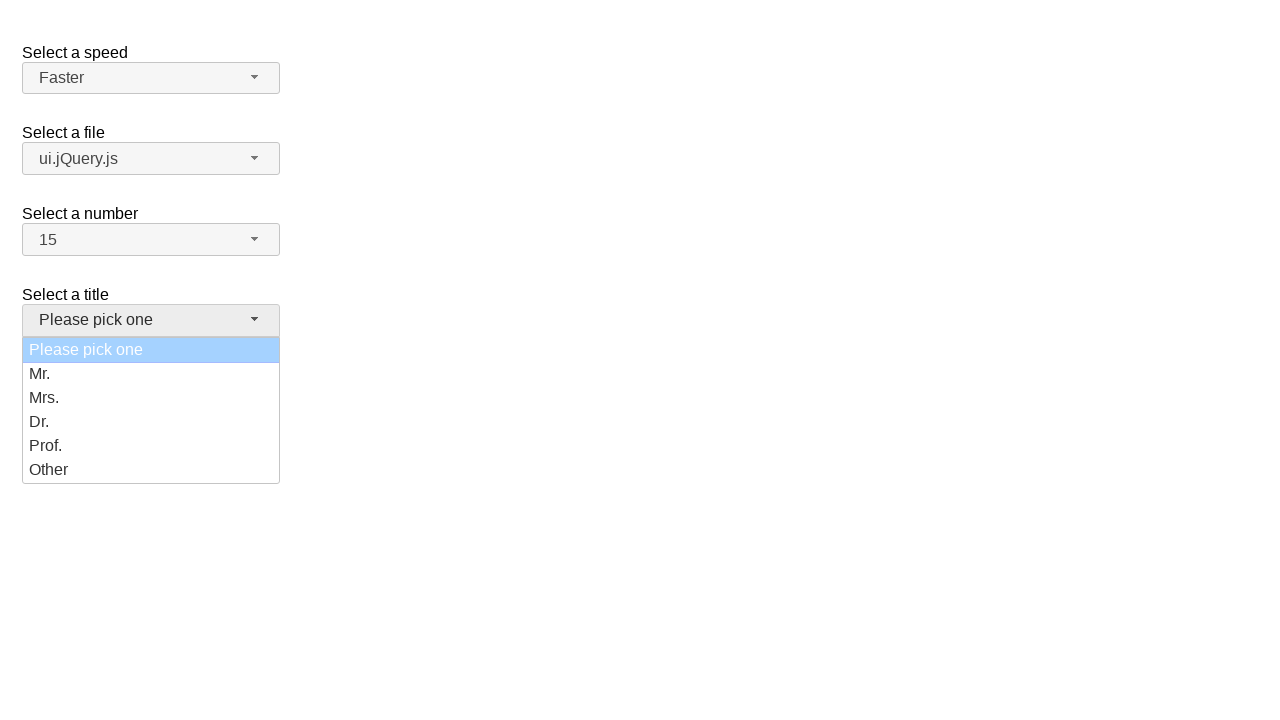

Selected 'Dr.' from salutation dropdown at (151, 422) on ul#salutation-menu div:has-text('Dr.')
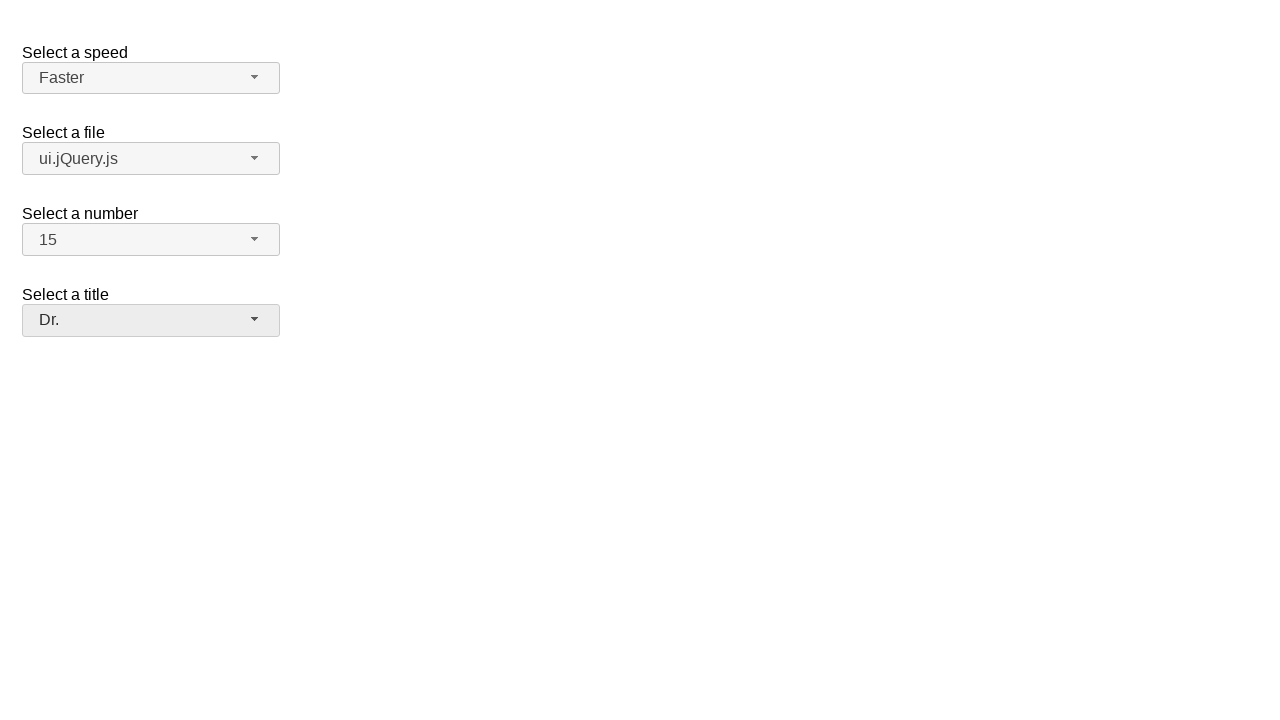

Verified speed dropdown displays 'Faster'
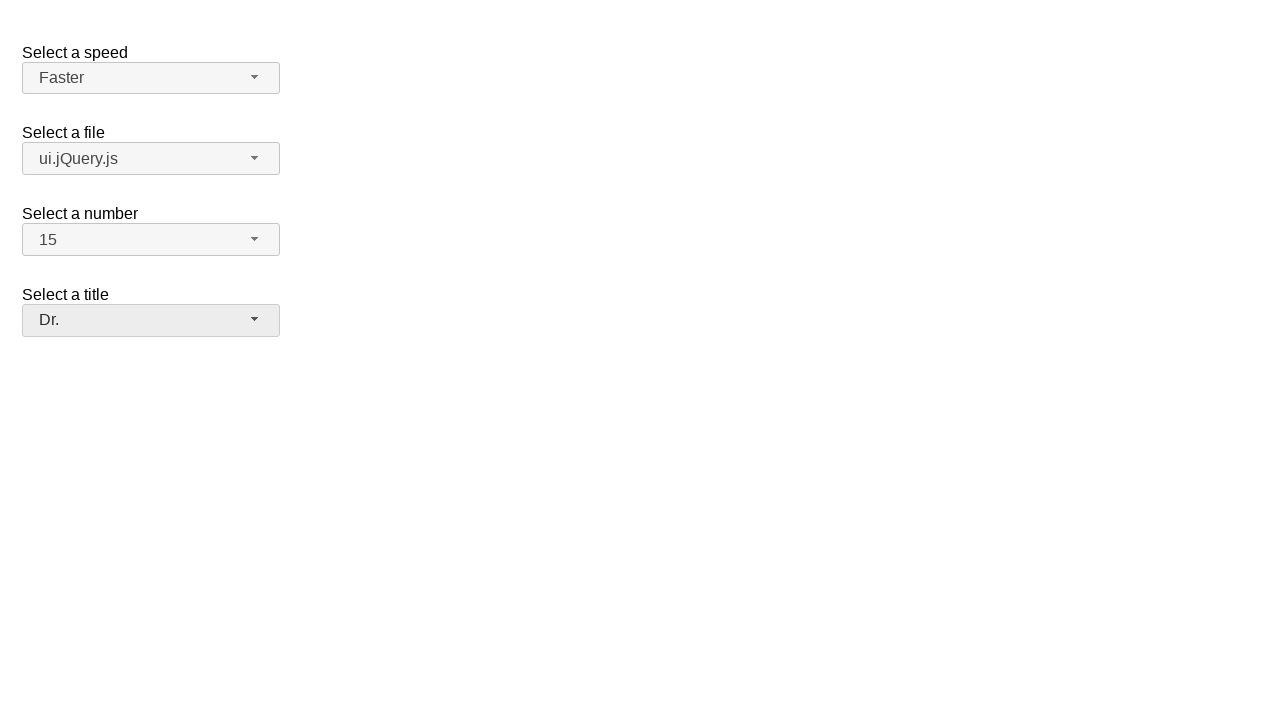

Verified files dropdown displays 'ui.jQuery.js'
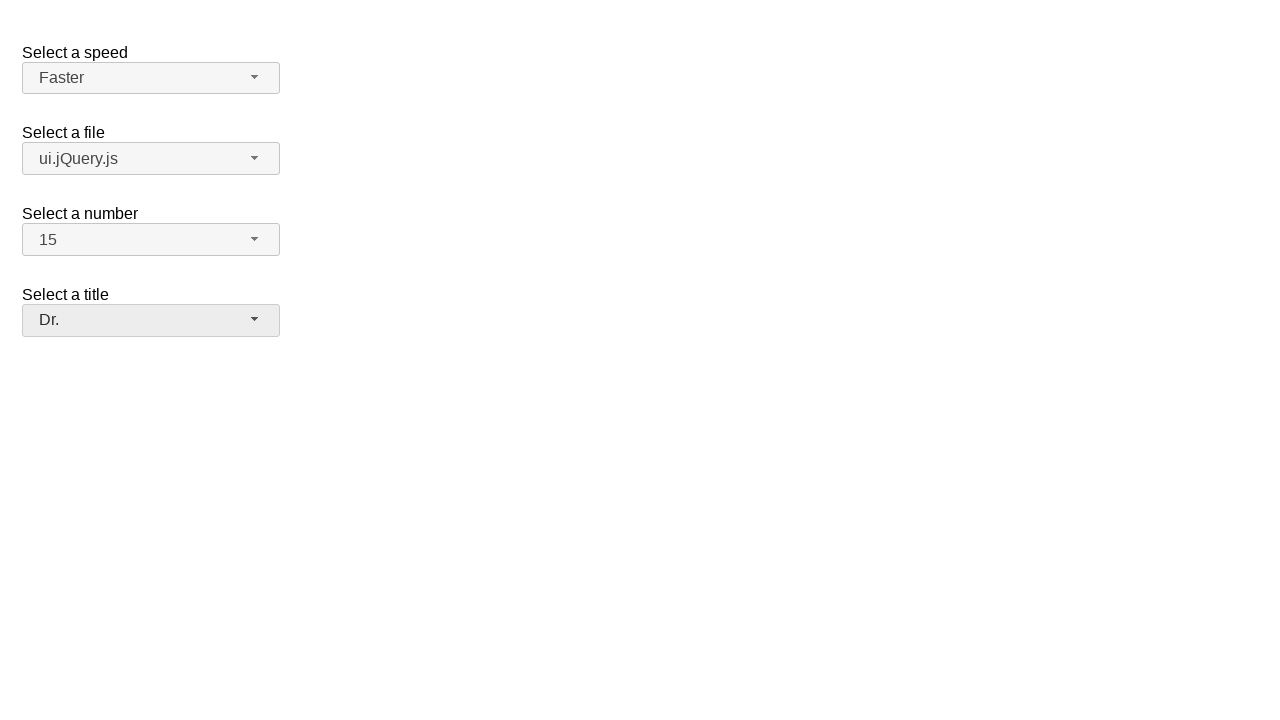

Verified number dropdown displays '15'
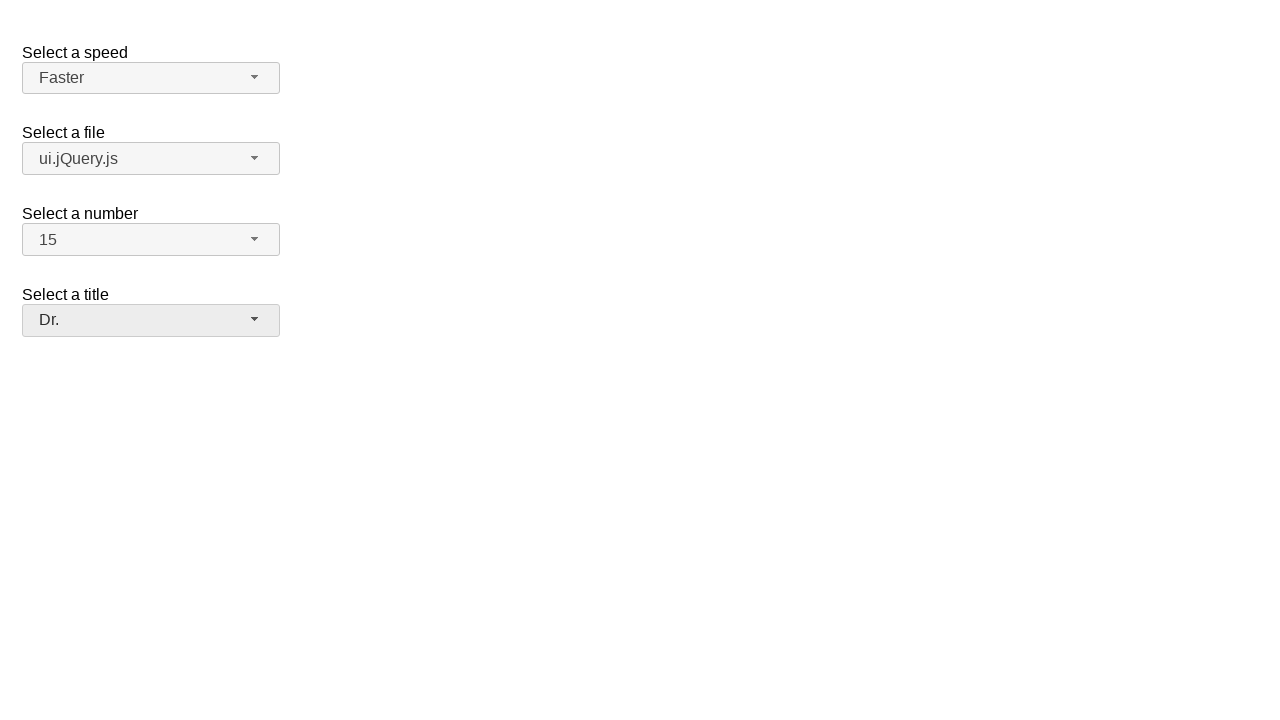

Verified salutation dropdown displays 'Dr.'
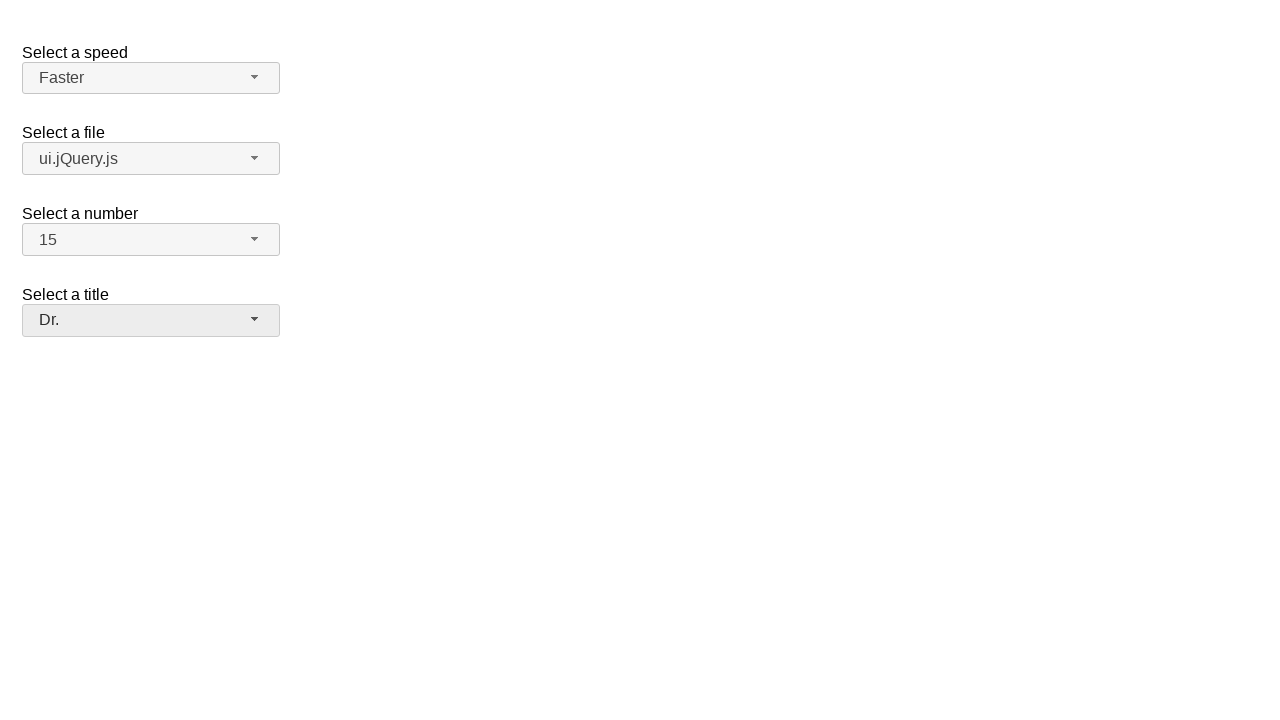

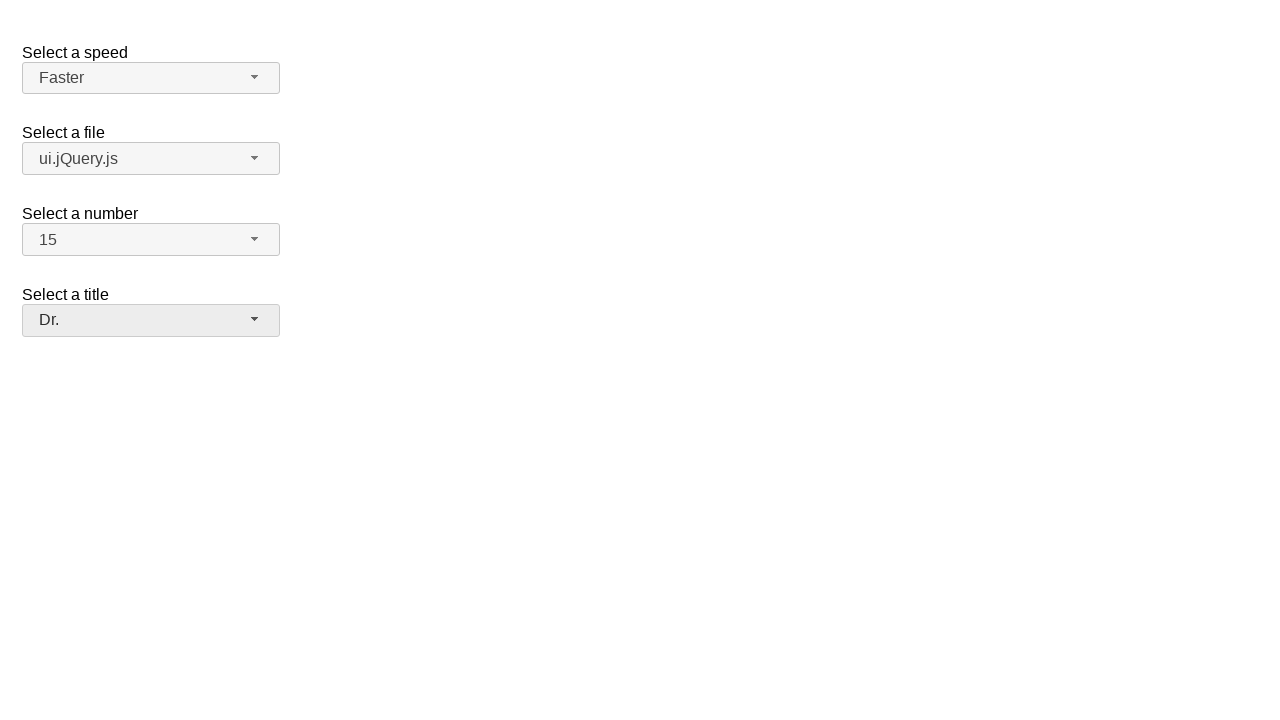